Navigates to GitHub's homepage and verifies the page loads successfully by checking the page title

Starting URL: https://github.com

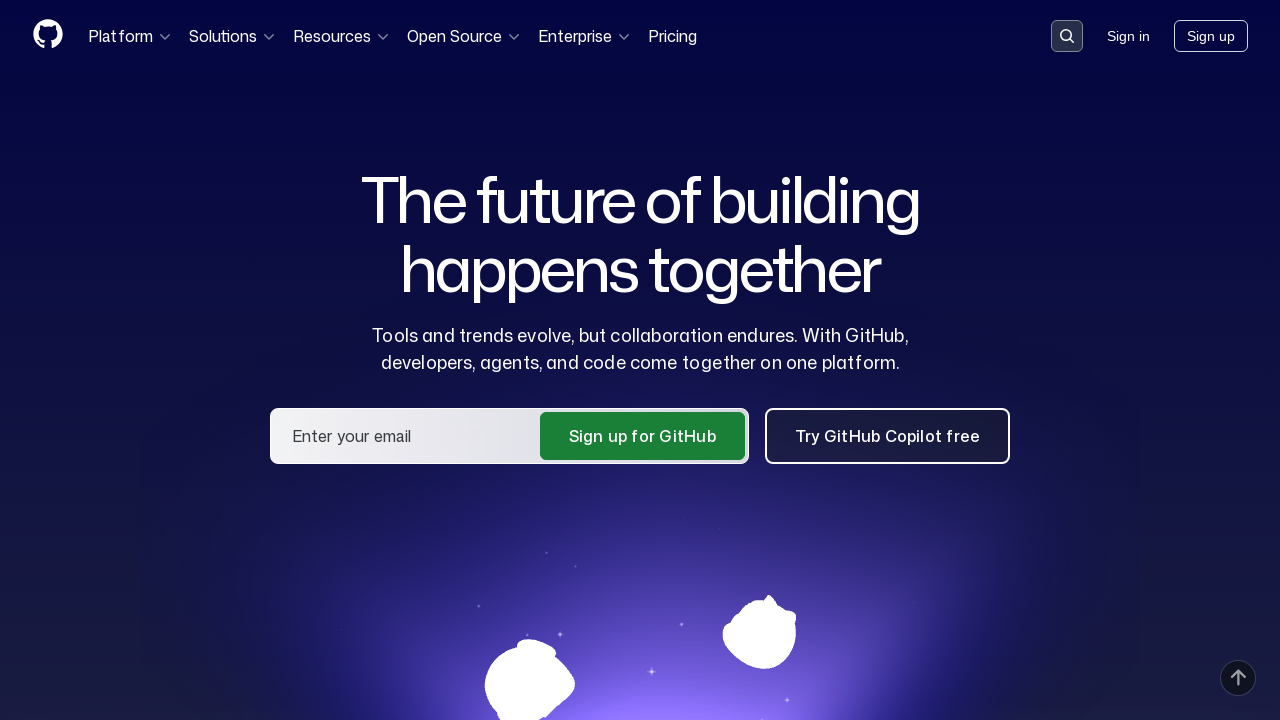

Navigated to GitHub homepage
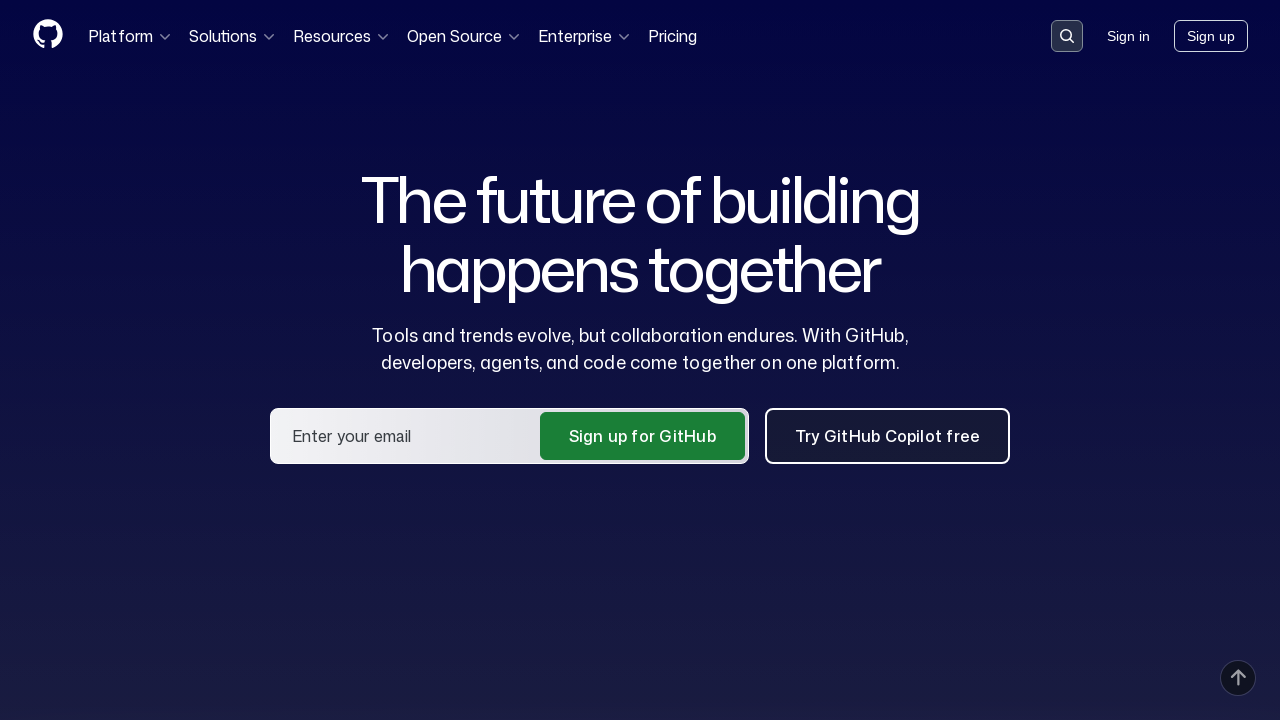

Page DOM content loaded
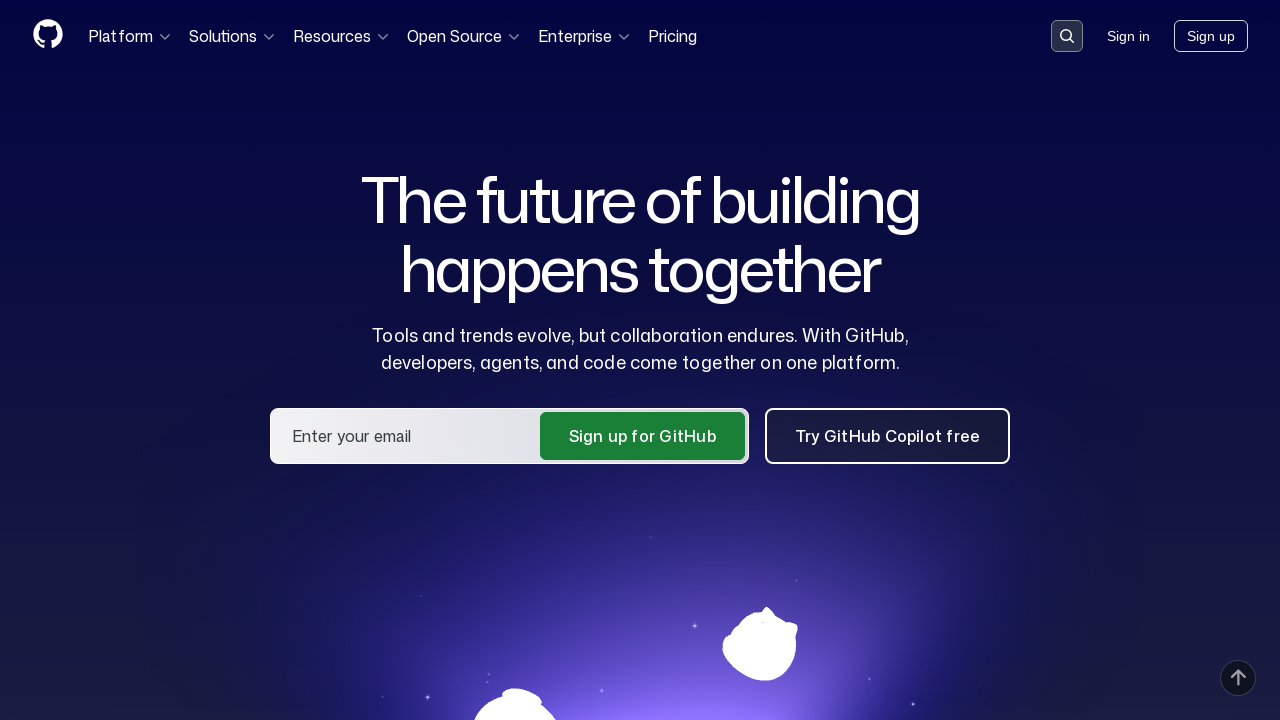

Retrieved page title: GitHub · Change is constant. GitHub keeps you ahead. · GitHub
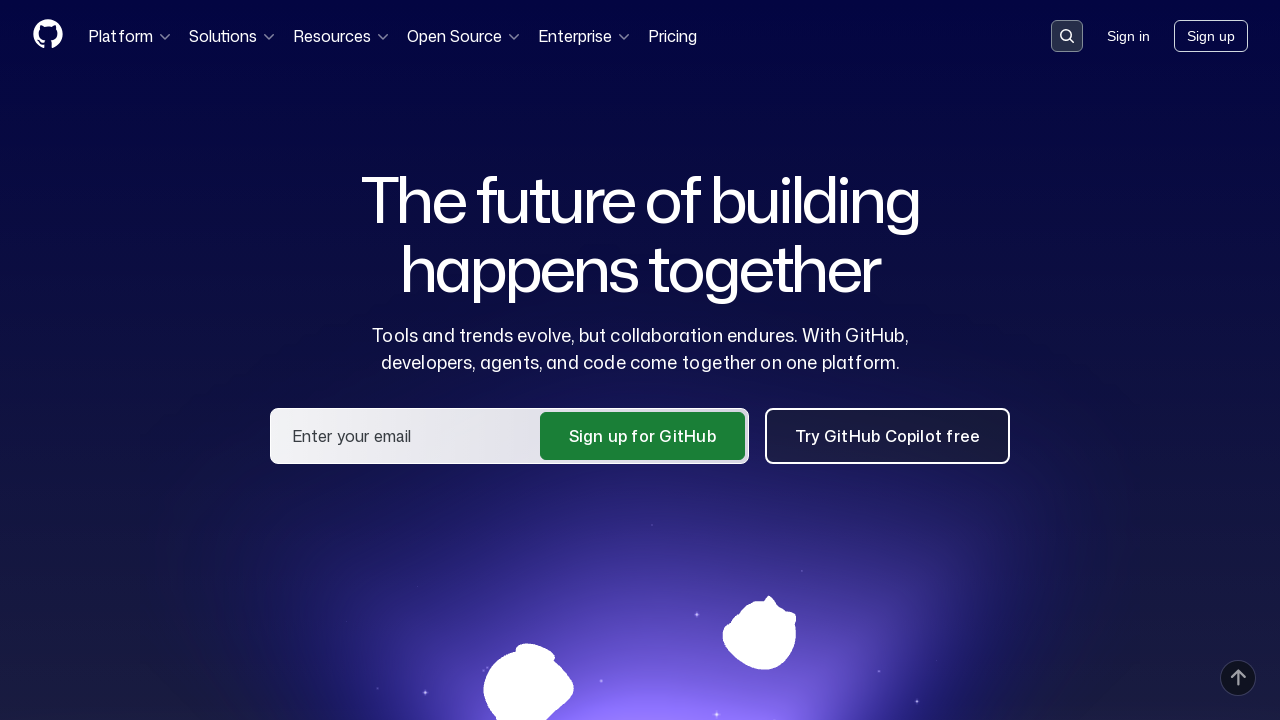

Verified 'GitHub' is present in page title
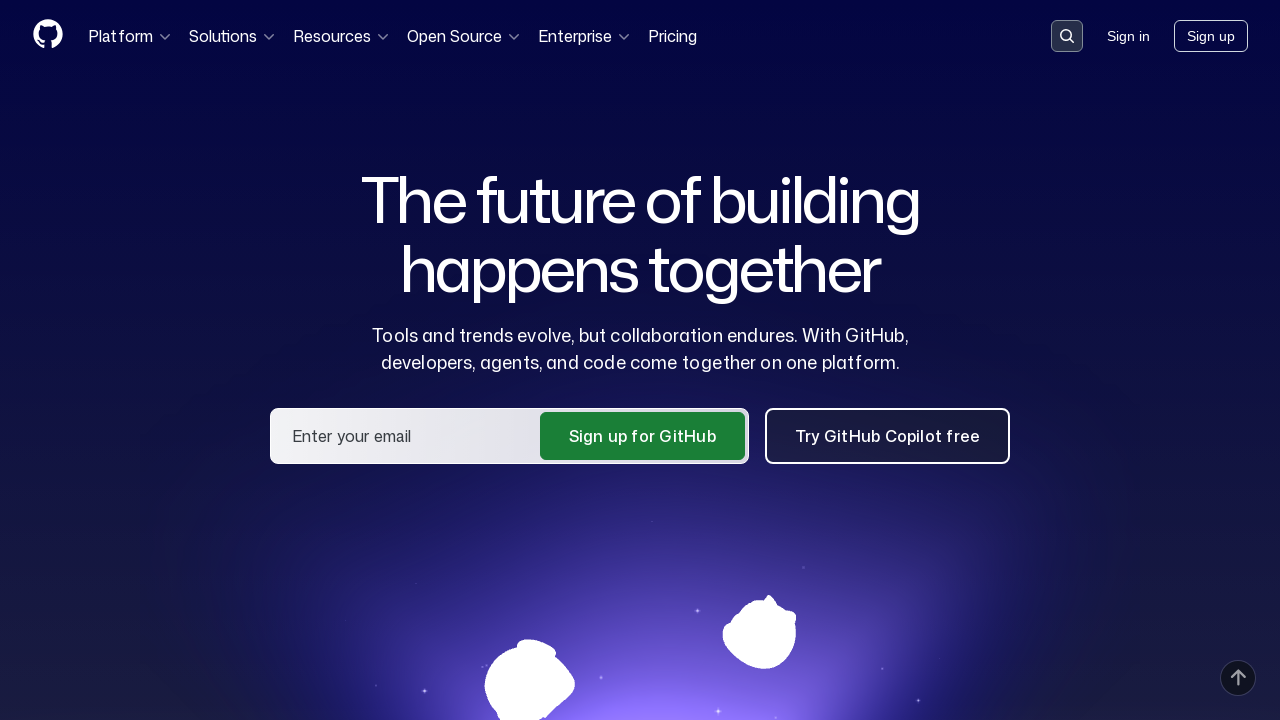

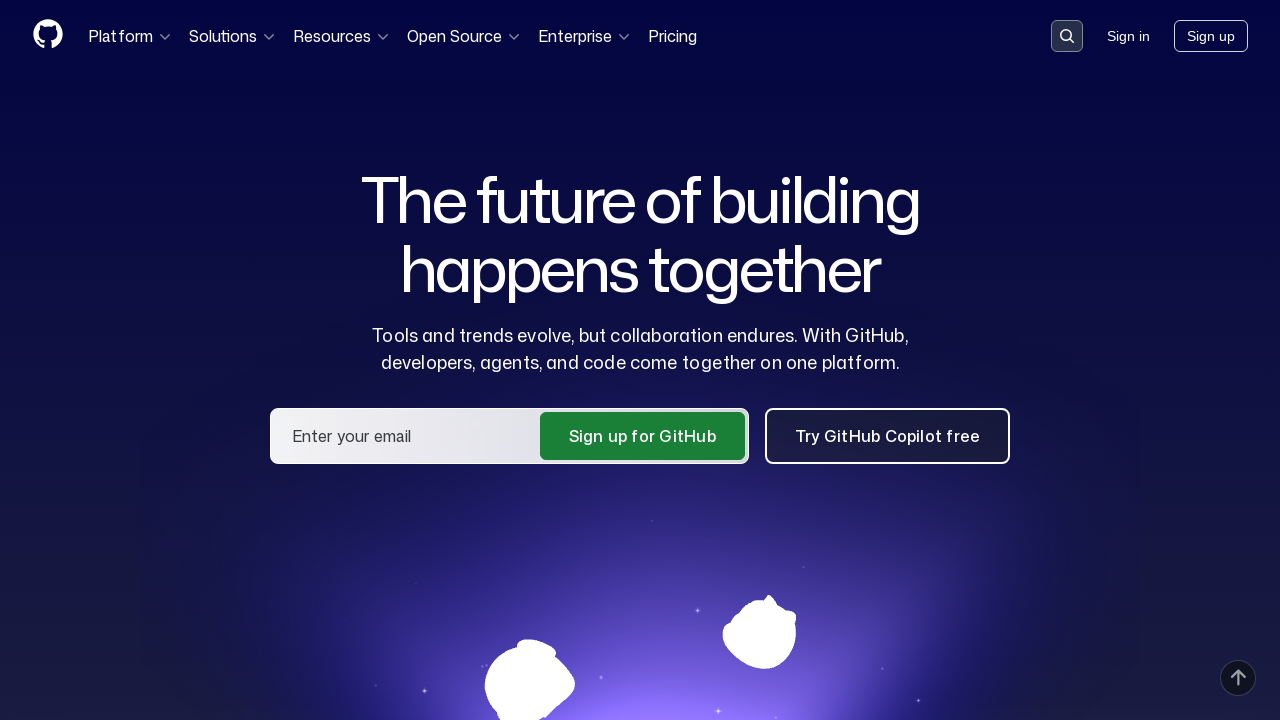